Navigates to Dell's homepage and scrolls to a video play button element on the page

Starting URL: https://www.dell.com/en-us

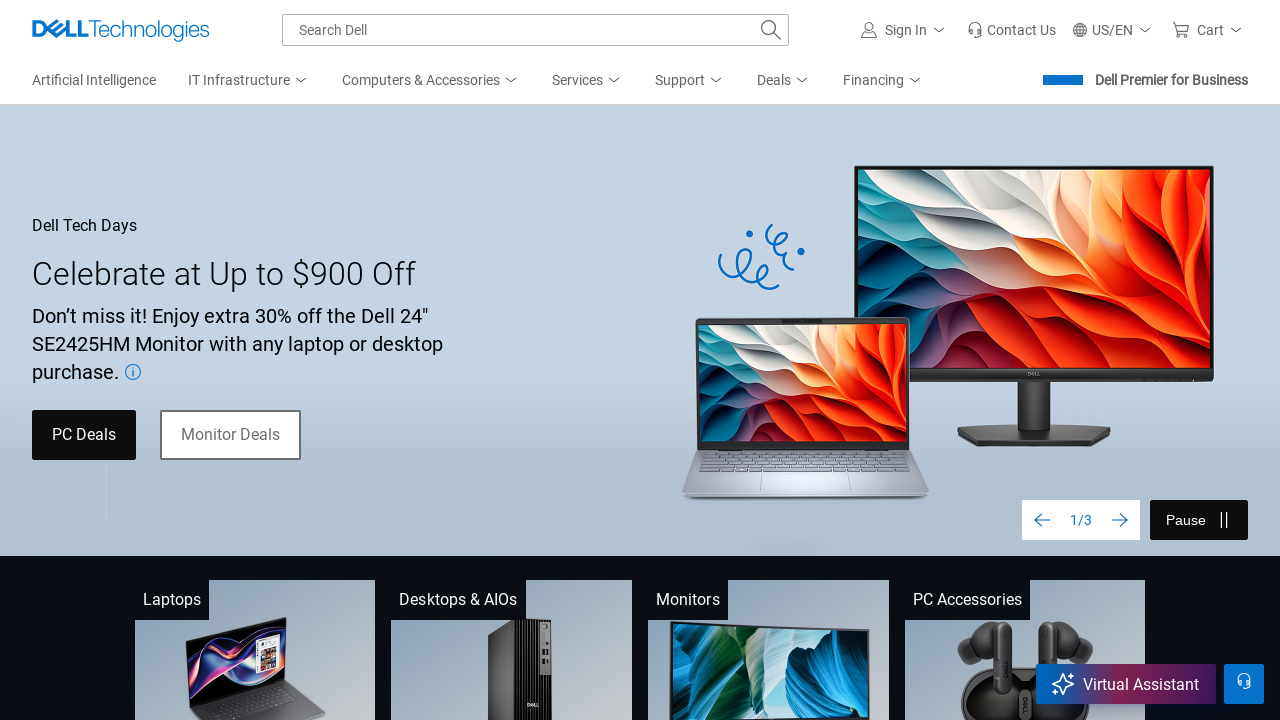

Located play video button element on Dell homepage
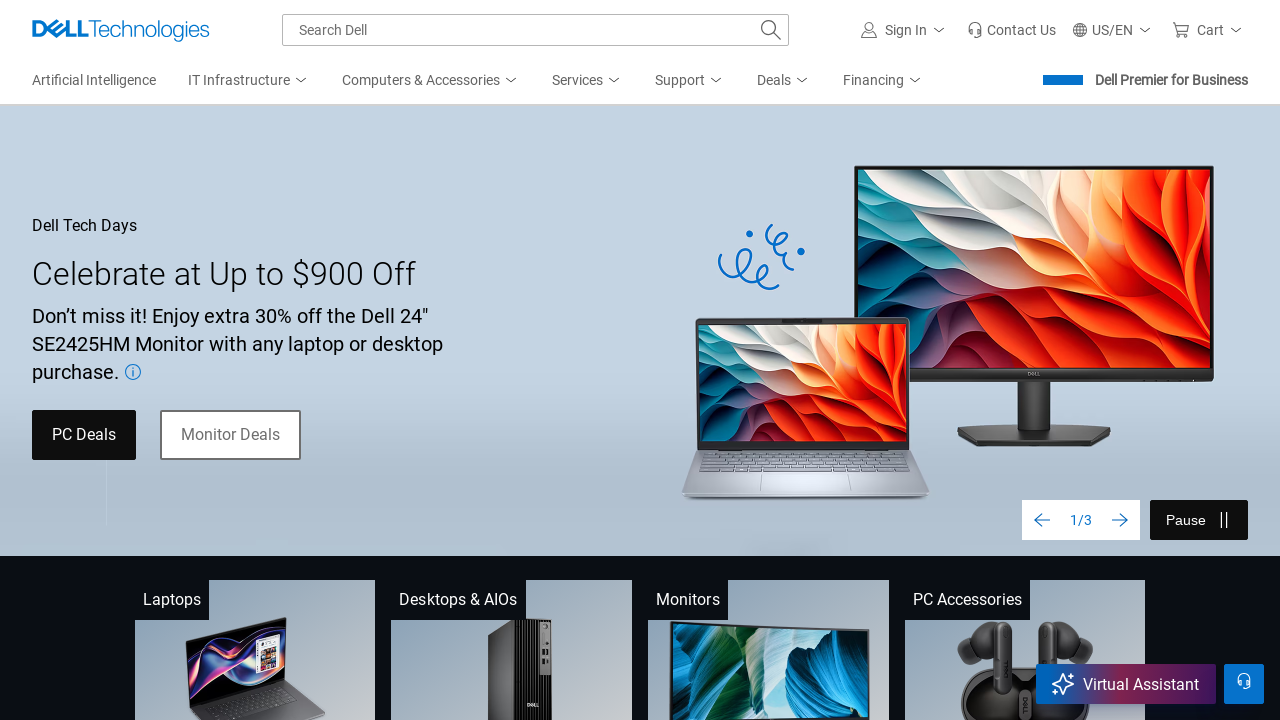

Scrolled play video button into view
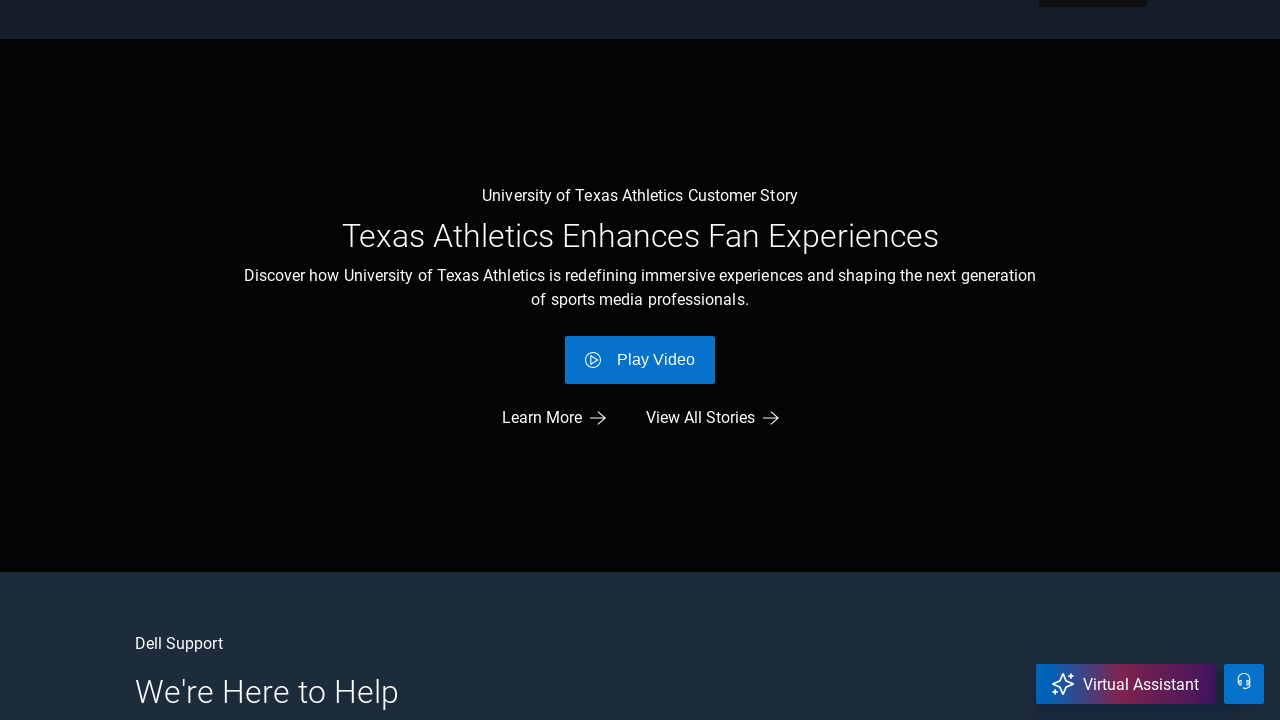

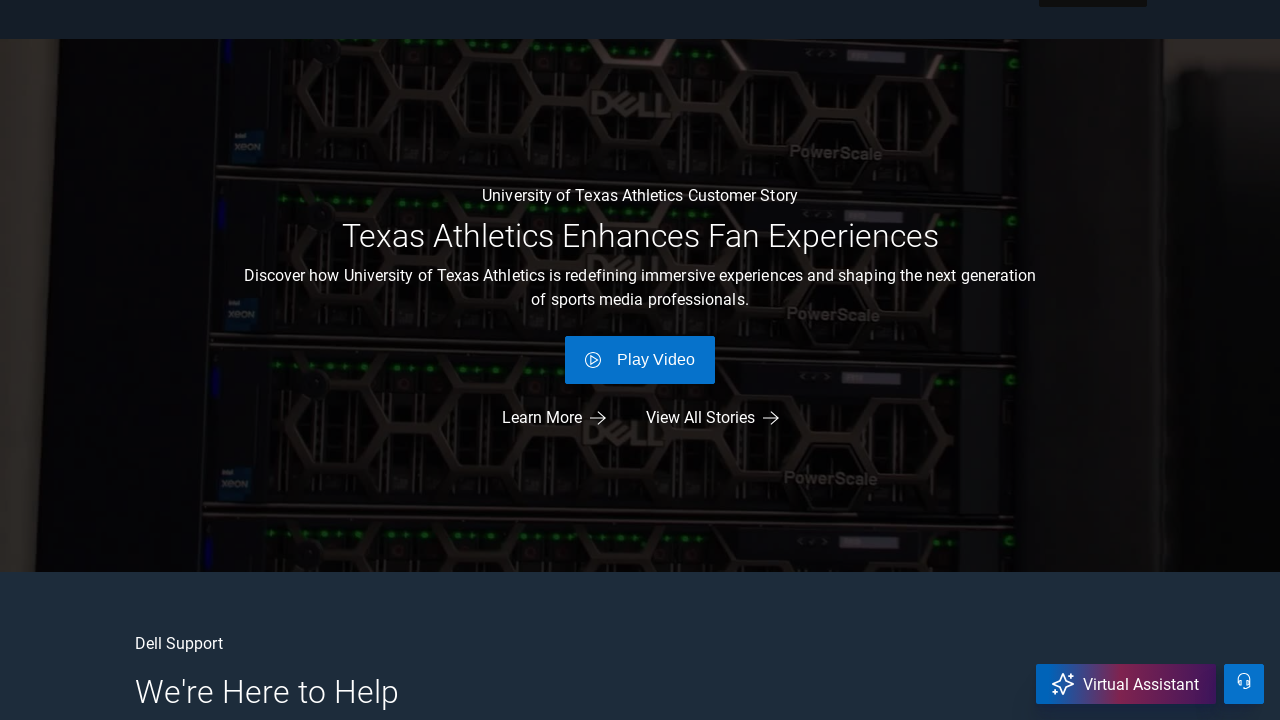